Clicks on an external link to Elemental Selenium and navigates to that page to verify the title

Starting URL: https://the-internet.herokuapp.com/challenging_dom

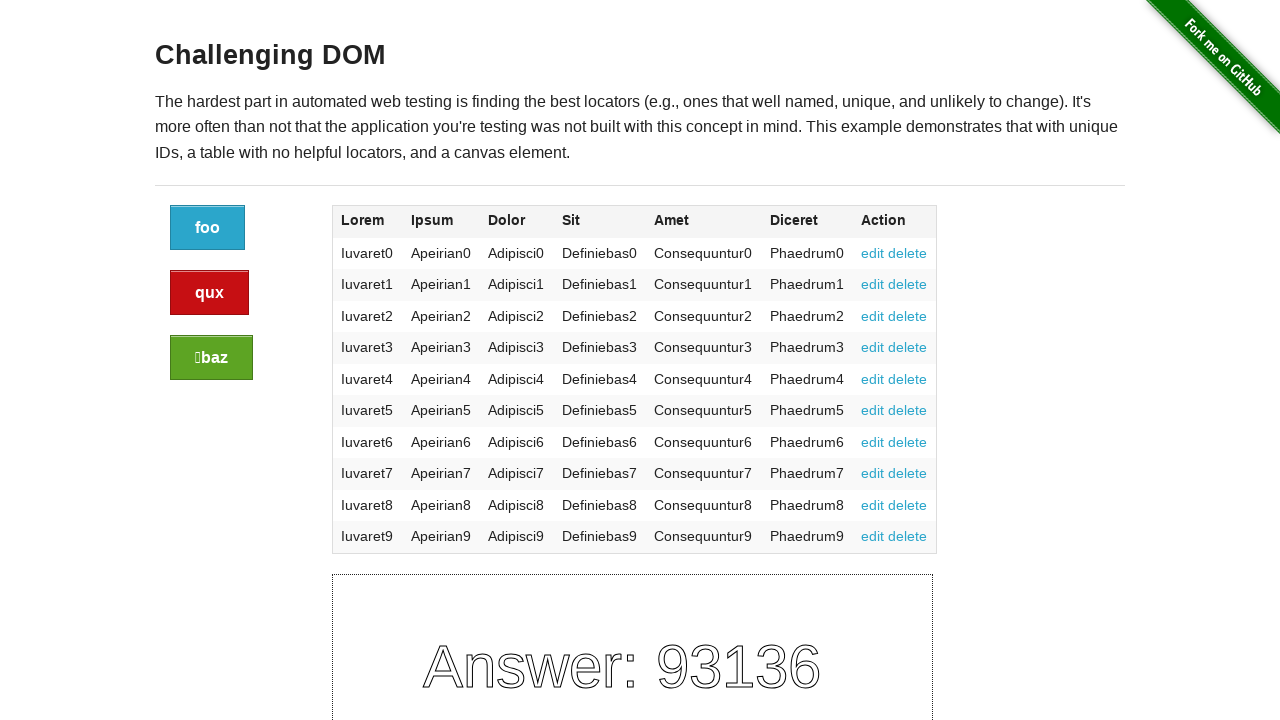

Clicked on the Elemental Selenium external link at (684, 711) on a[href='http://elementalselenium.com/']
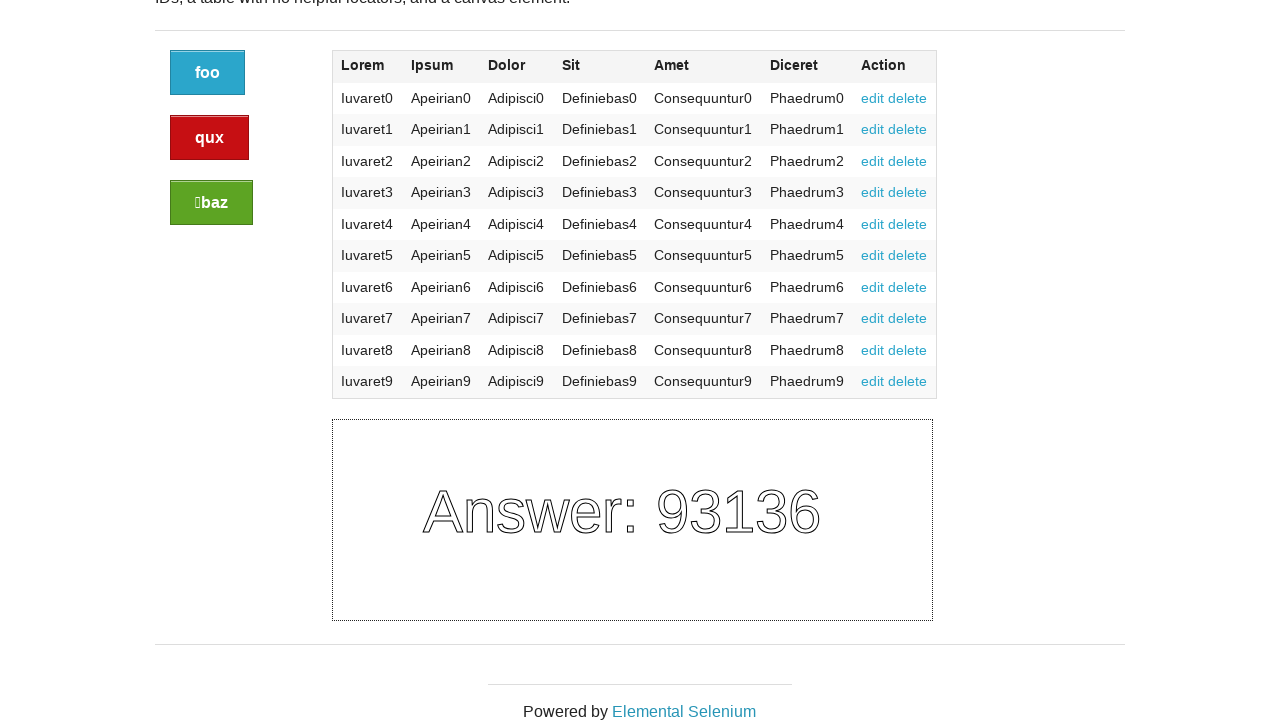

Navigated to Elemental Selenium website
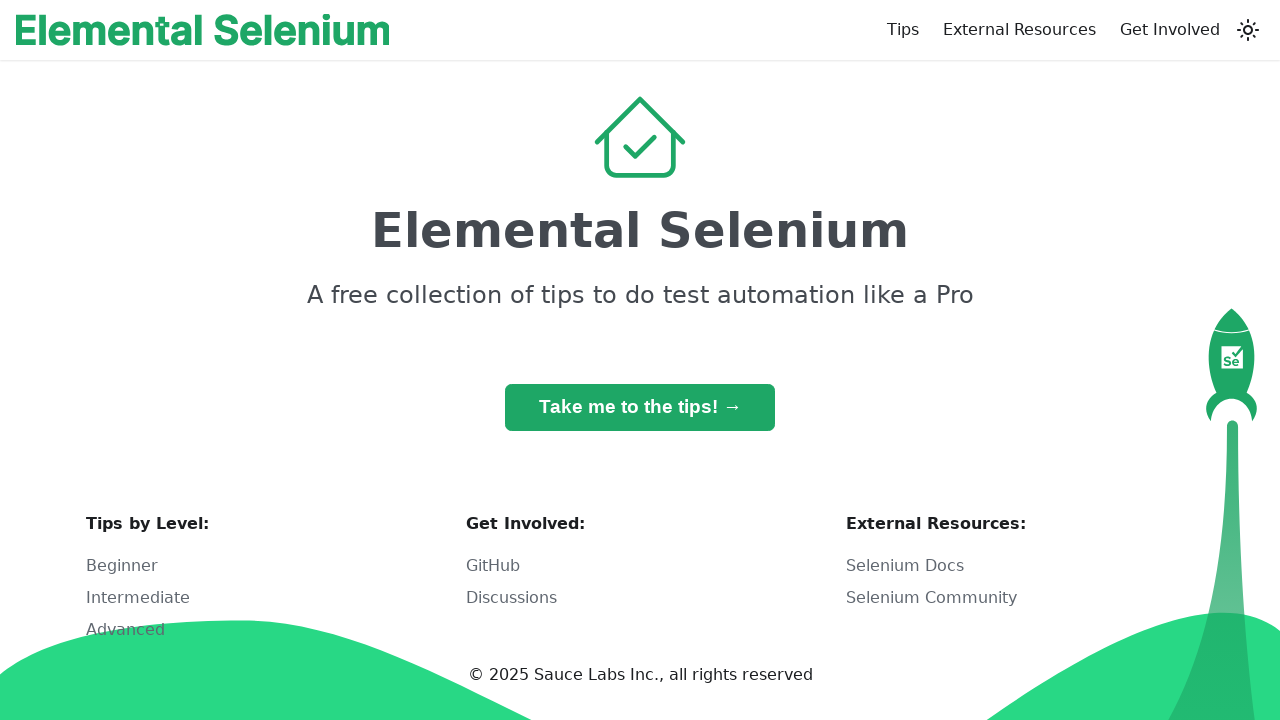

Verified page title contains 'Elemental Selenium'
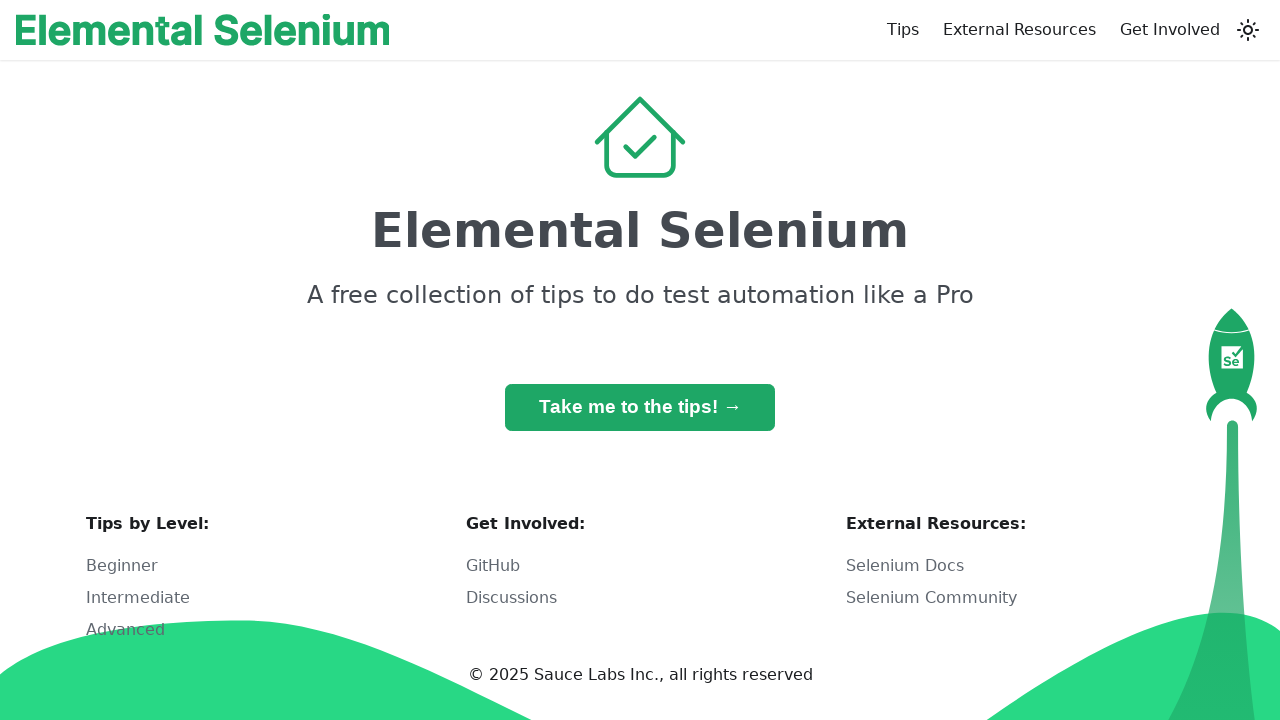

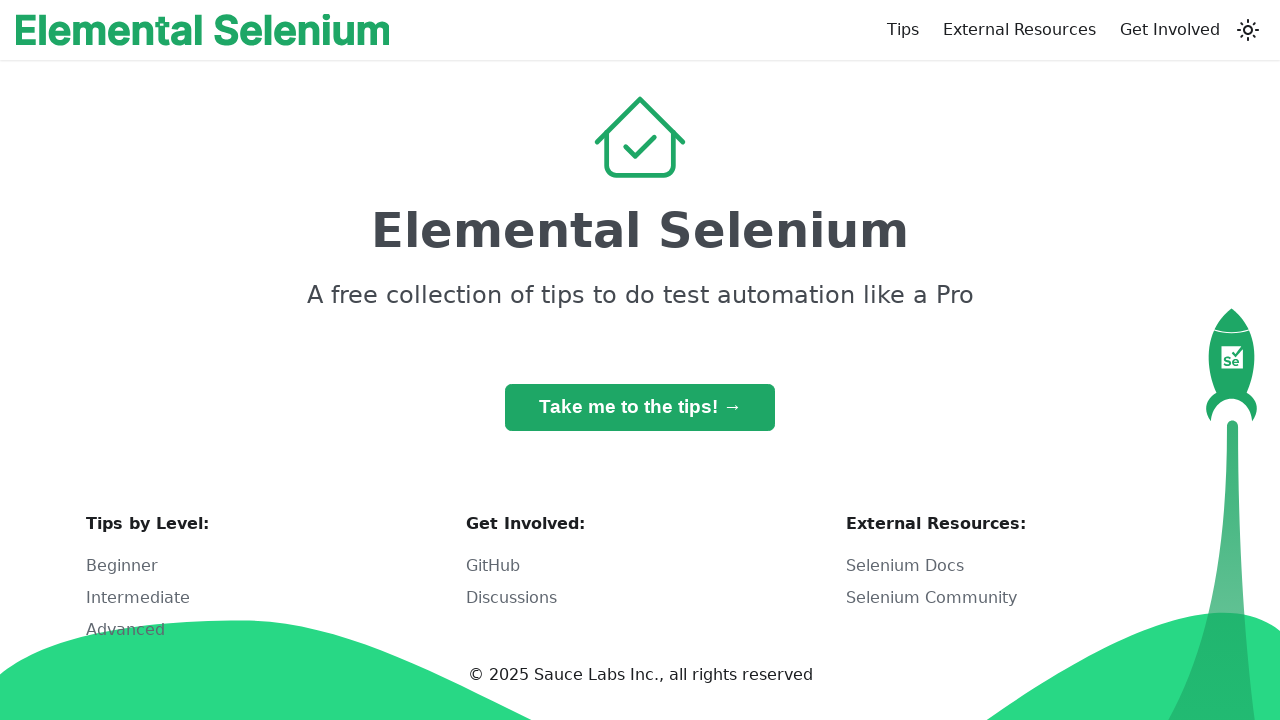